Tests mouse right-click (context click) functionality on a jQuery context menu demo page by performing a right-click action on a button element to trigger the context menu.

Starting URL: http://swisnl.github.io/jQuery-contextMenu/demo.html

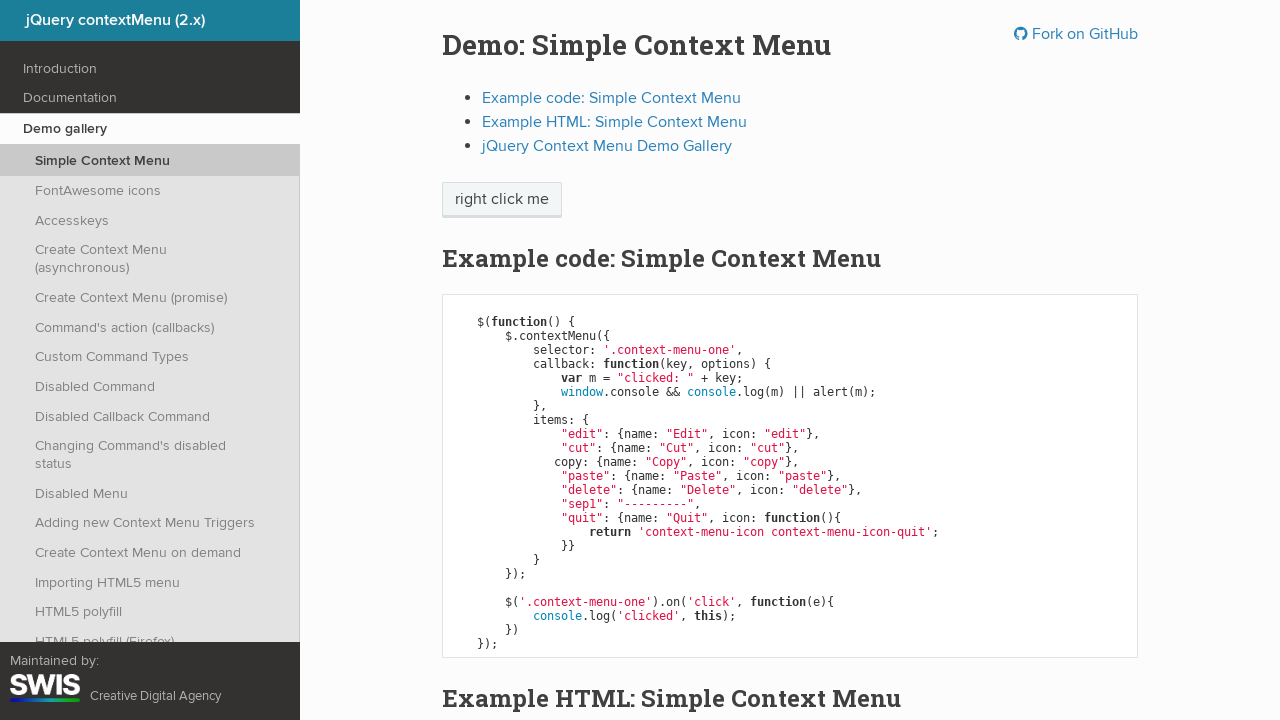

Located the button element for right-click
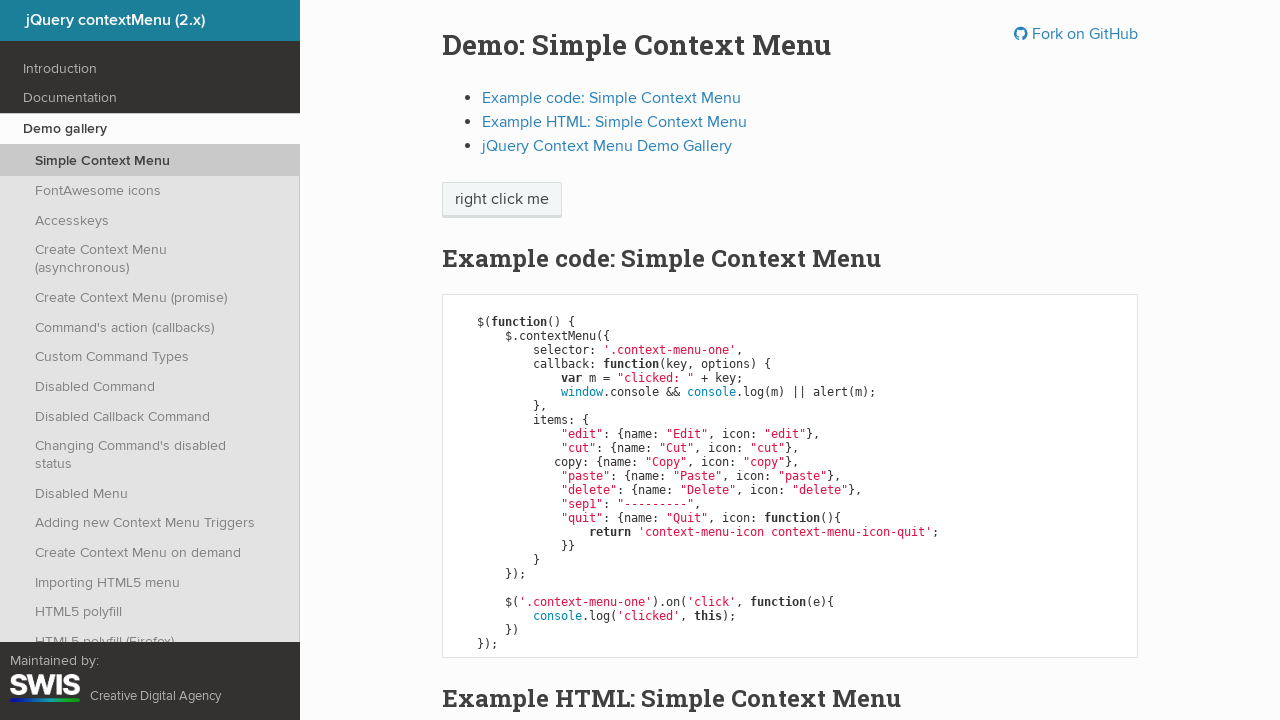

Performed right-click (context click) on the button element at (502, 200) on xpath=//html/body/div/section/div/div/div/p/span
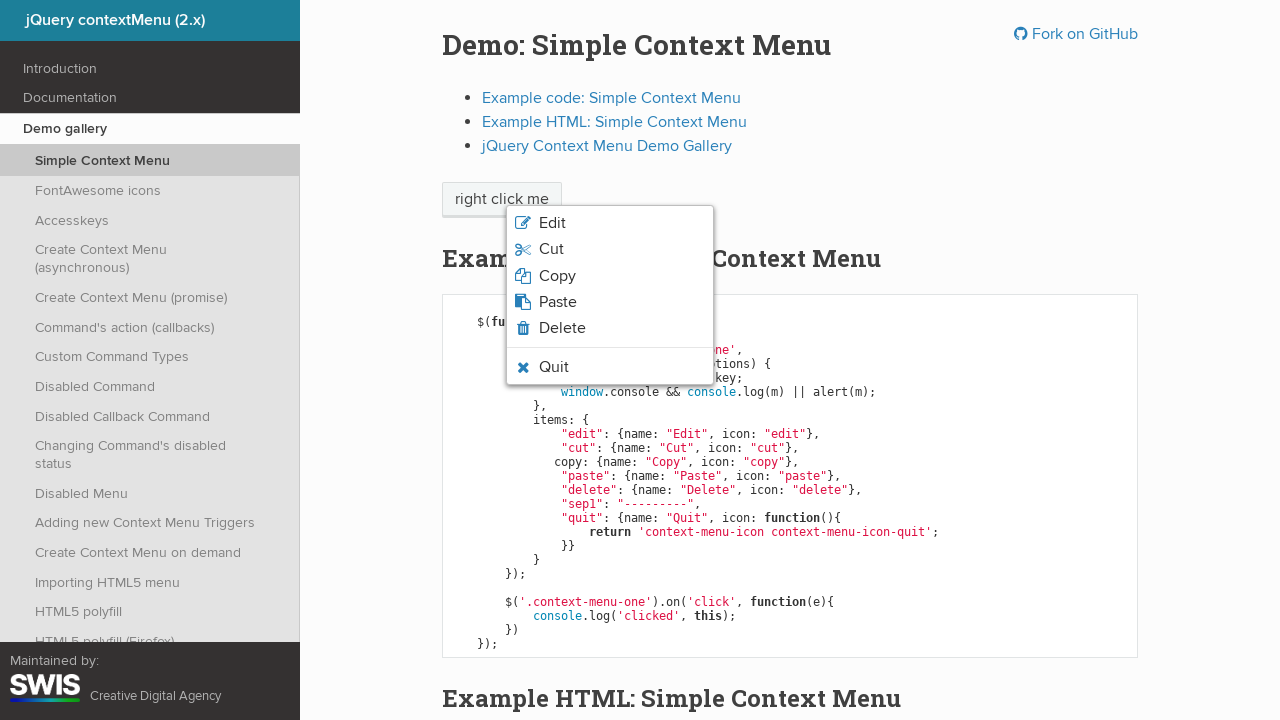

Context menu appeared and became visible
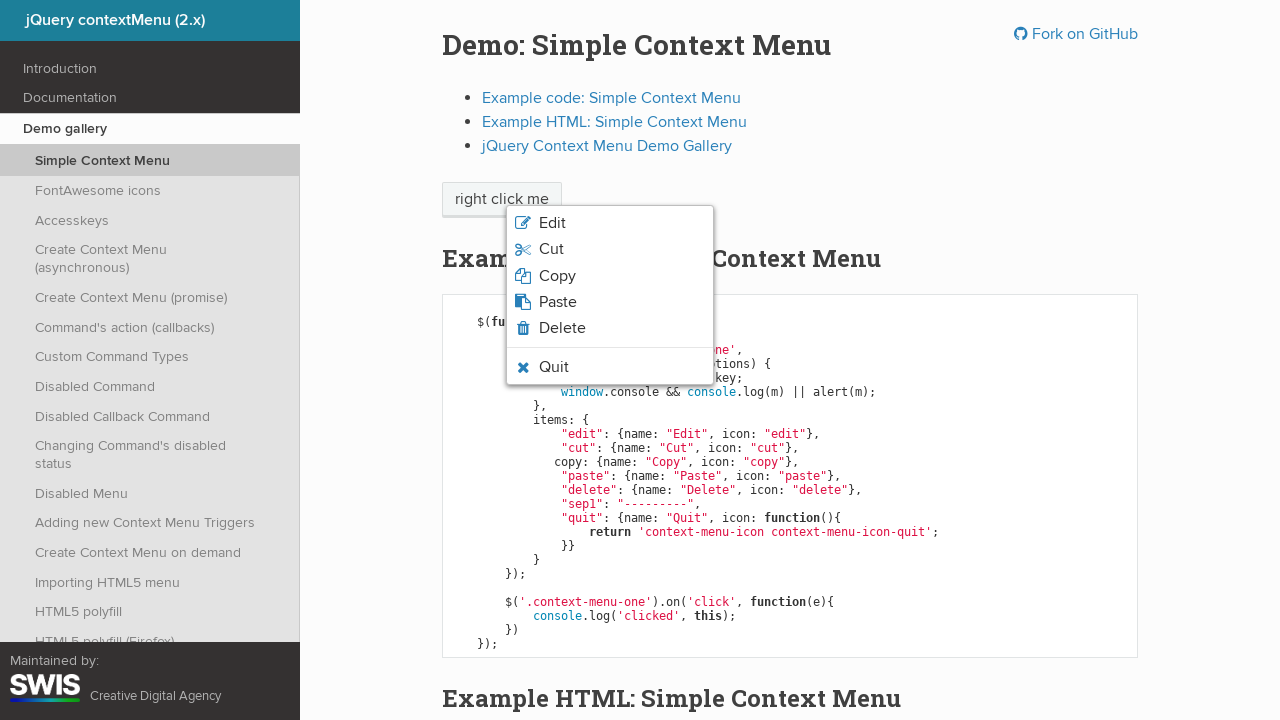

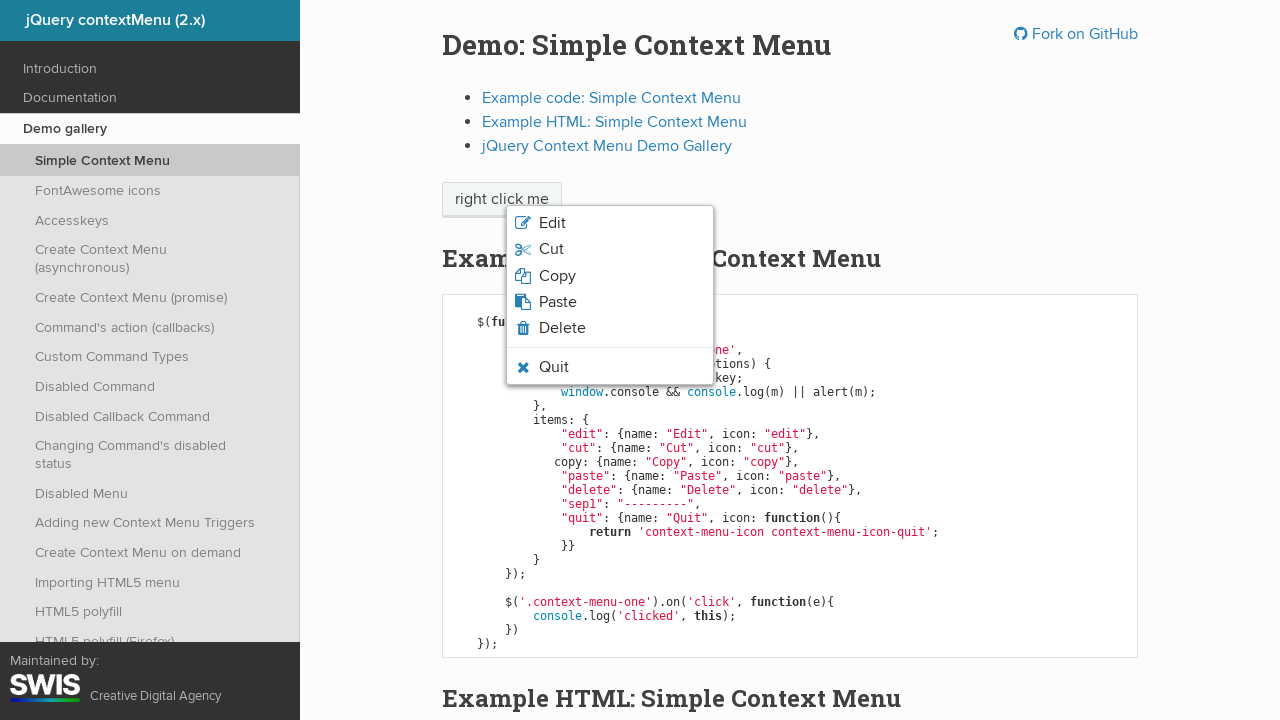